Tests opening a new window/tab functionality and verifies content in the new window

Starting URL: https://demoqa.com/browser-windows

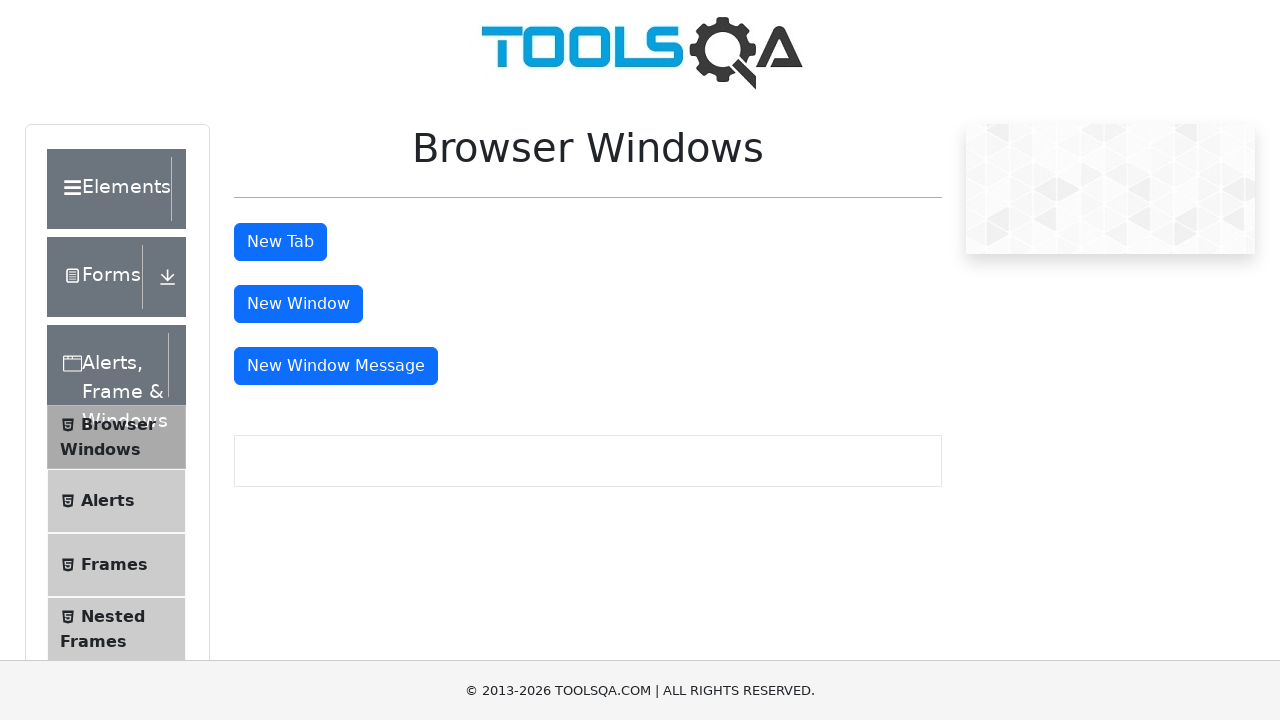

Clicked button to open new window at (298, 304) on #windowButton
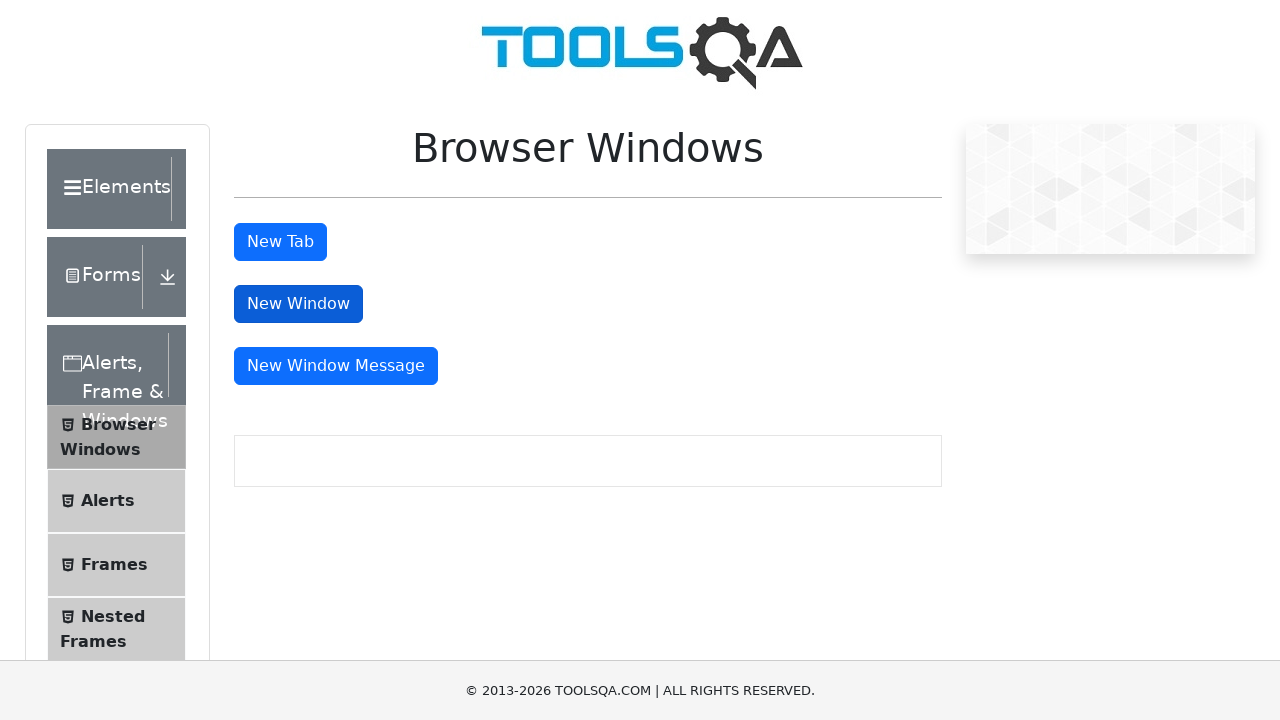

New window/tab opened and captured
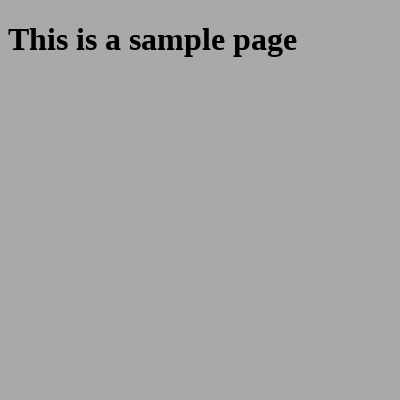

New window finished loading
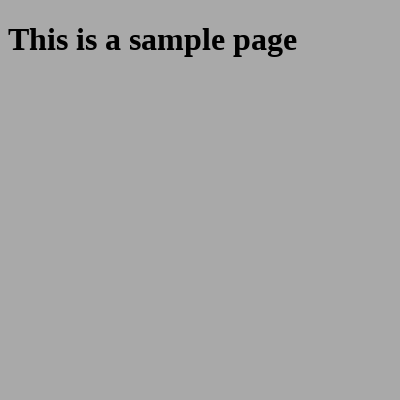

Retrieved heading text from new window: 'This is a sample page'
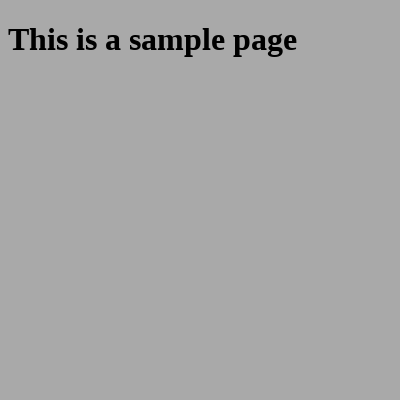

Verified heading text matches expected content
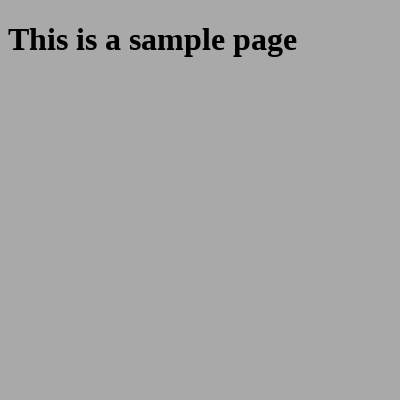

Closed the new window/tab
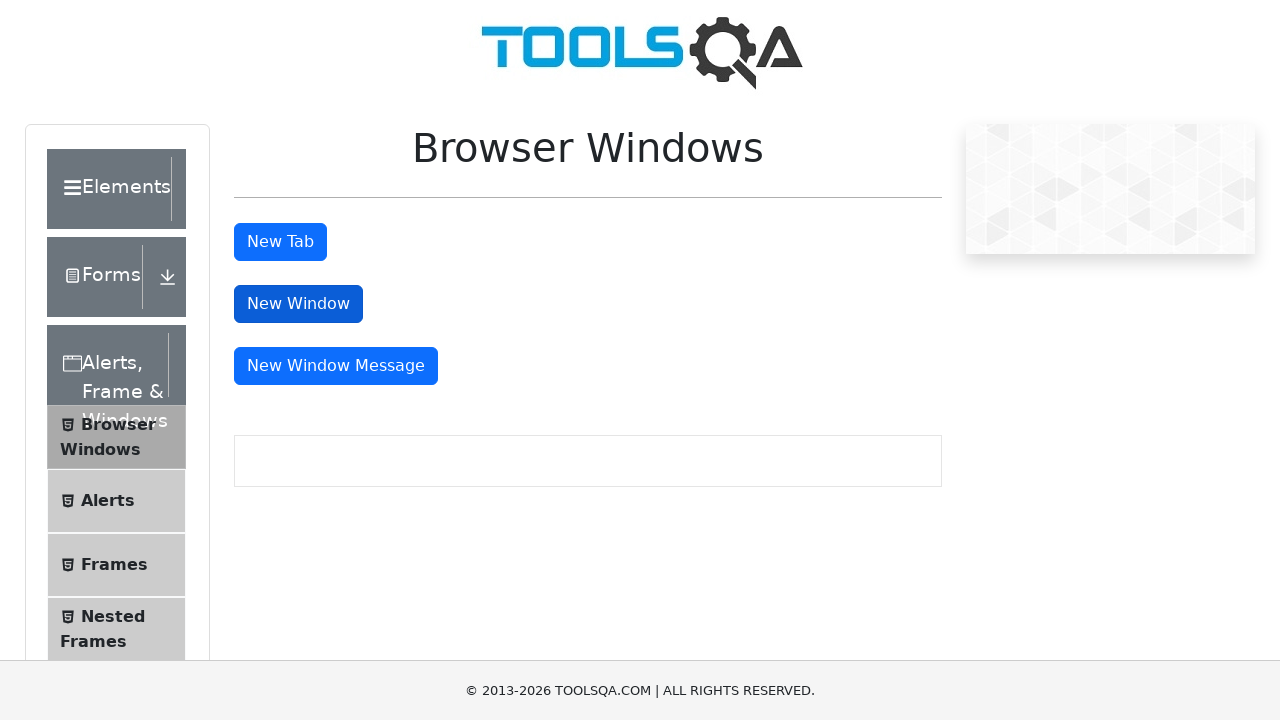

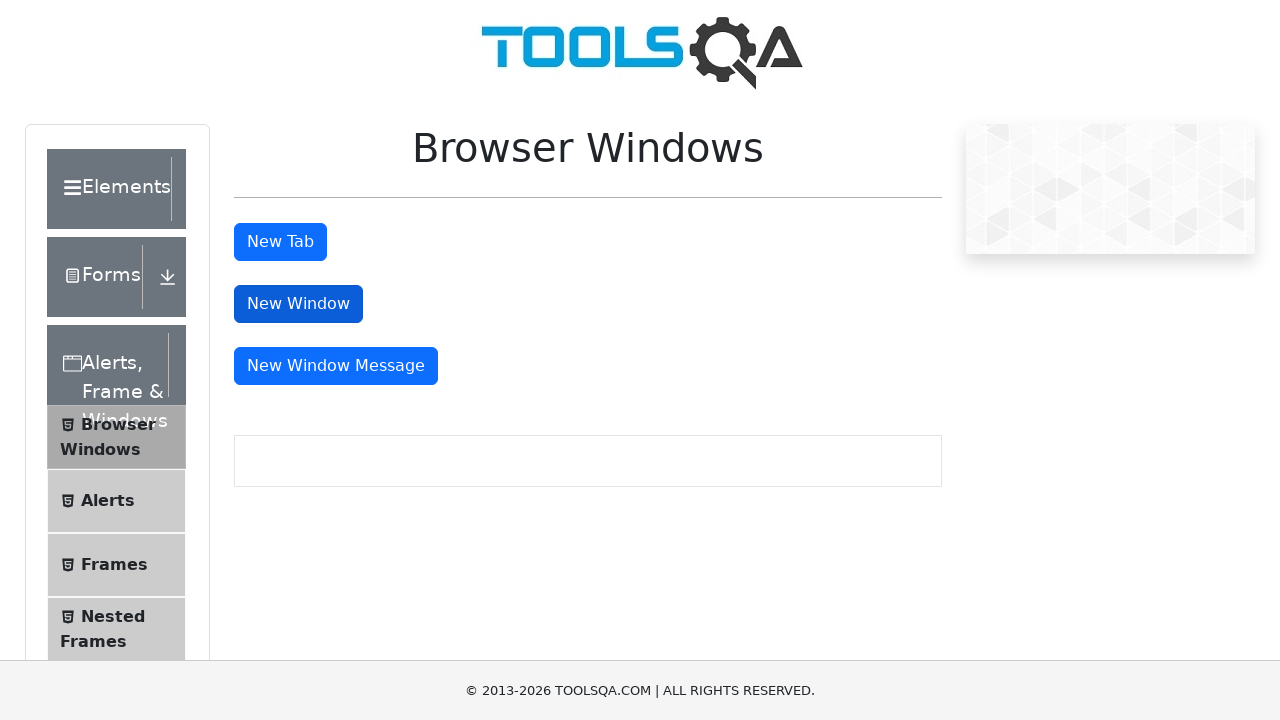